Tests drag-and-drop functionality on a drawing canvas by clicking and holding, then moving the mouse to draw a line

Starting URL: https://kleki.com/

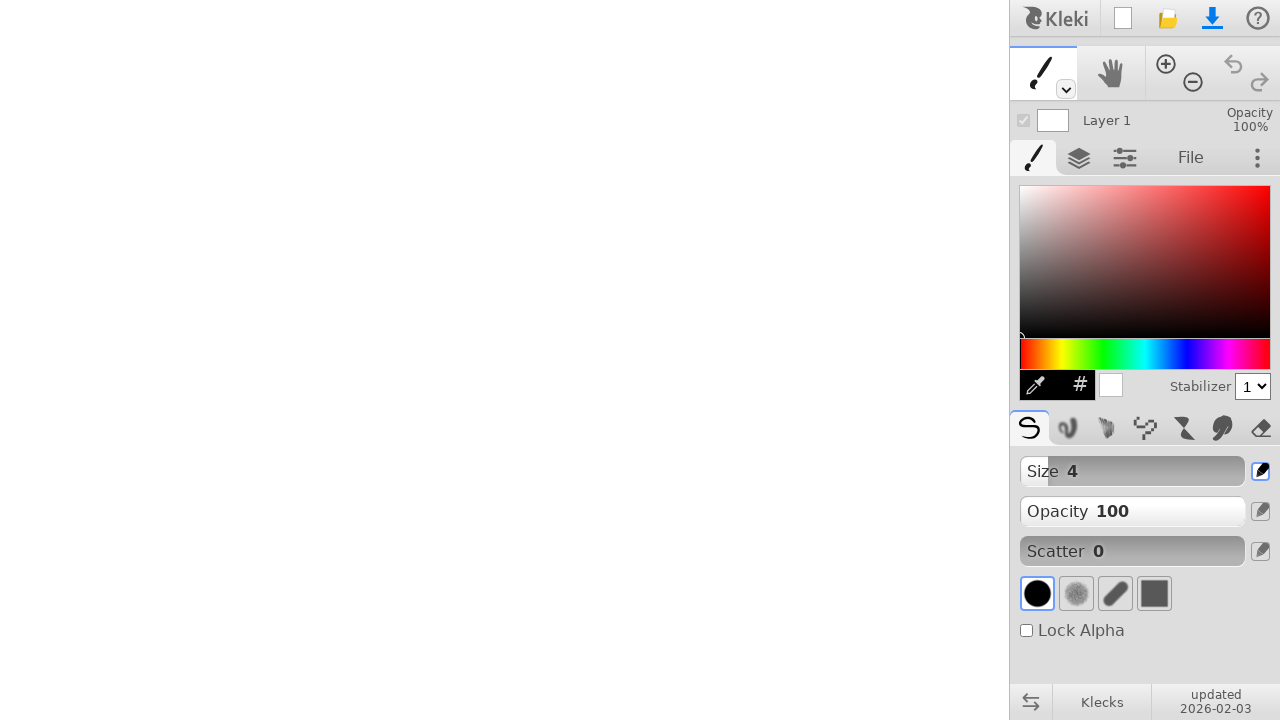

Waited for page to load with networkidle state
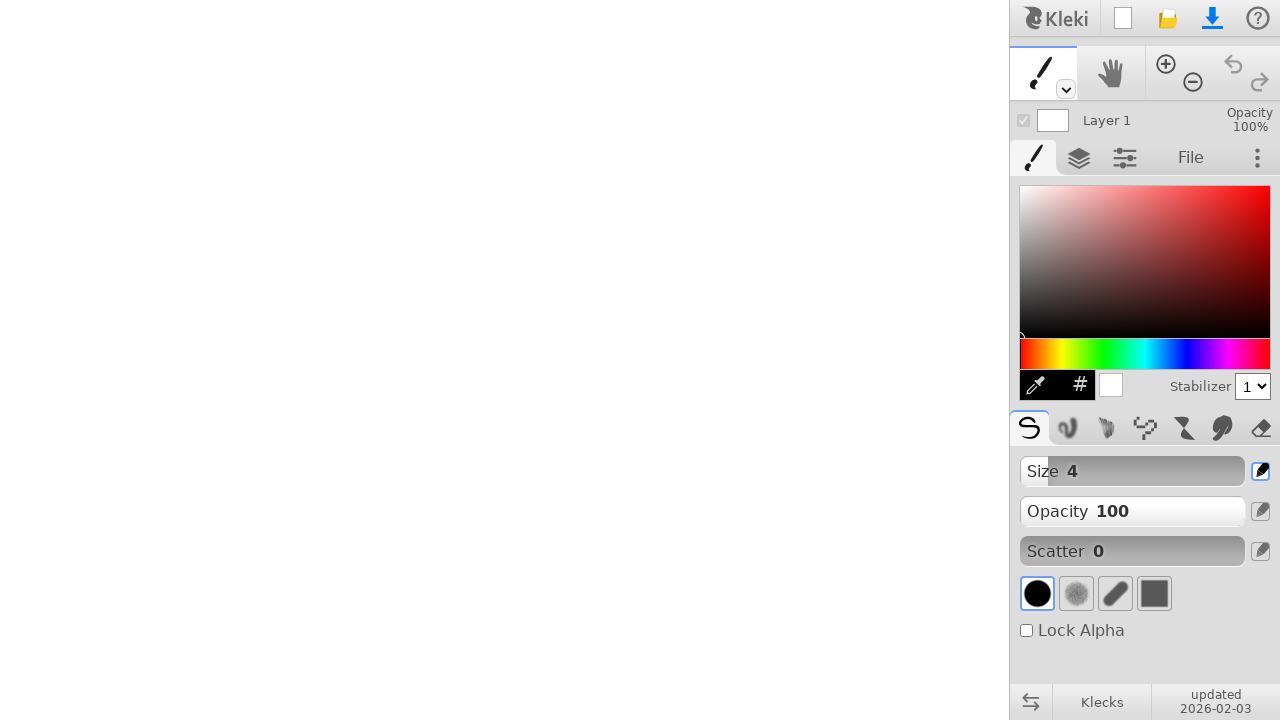

Moved mouse to starting position (100, 100) at (100, 100)
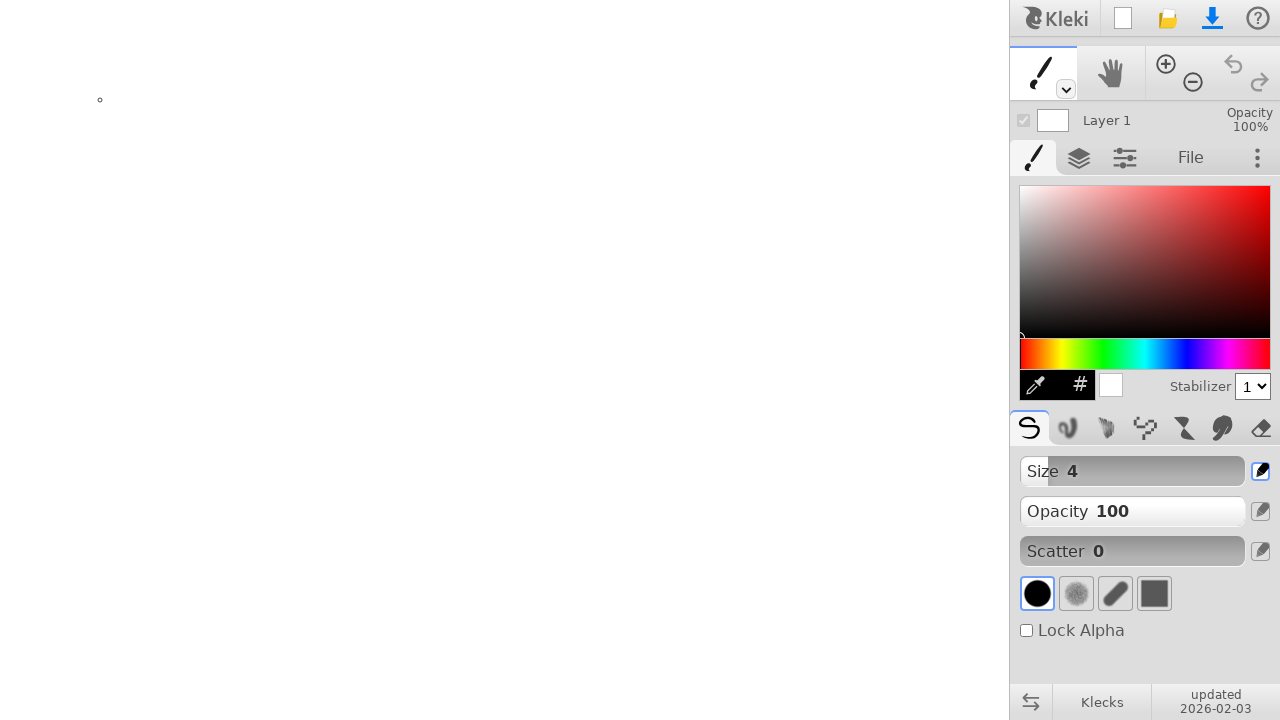

Pressed mouse button down to begin drag at (100, 100)
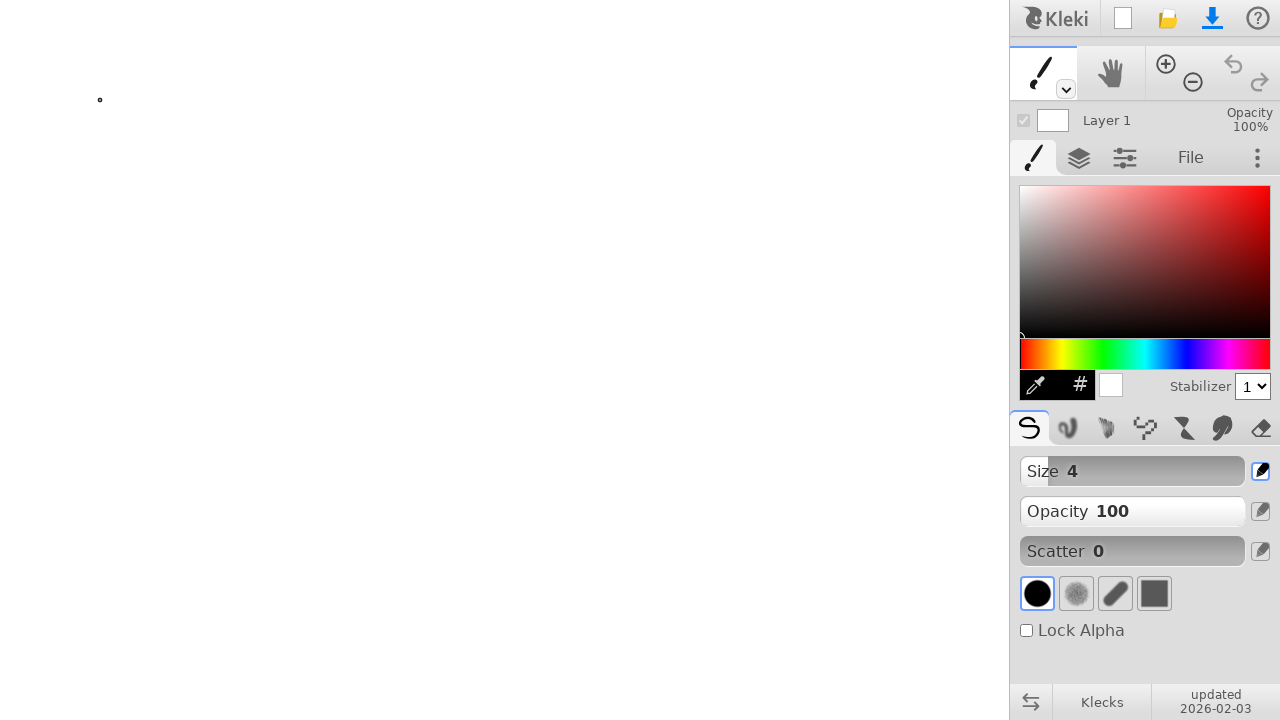

Dragged mouse to position (300, 300) to draw a line at (300, 300)
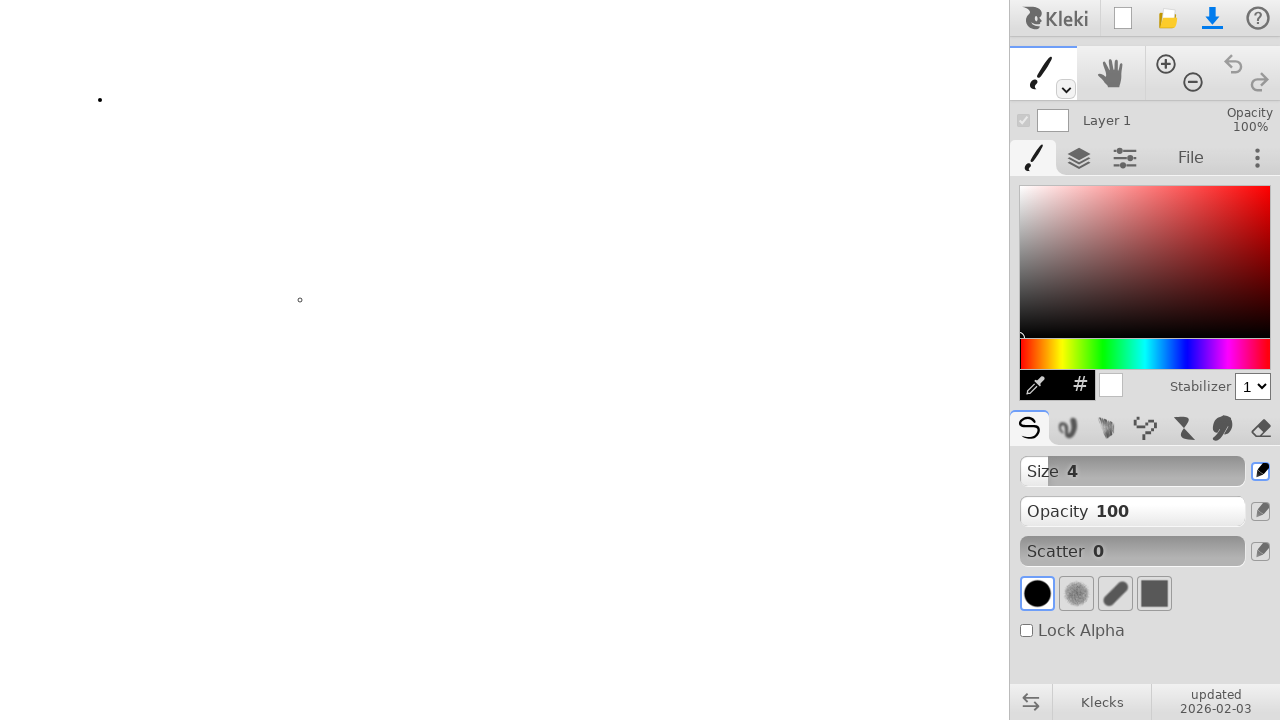

Released mouse button to complete drag-and-drop at (300, 300)
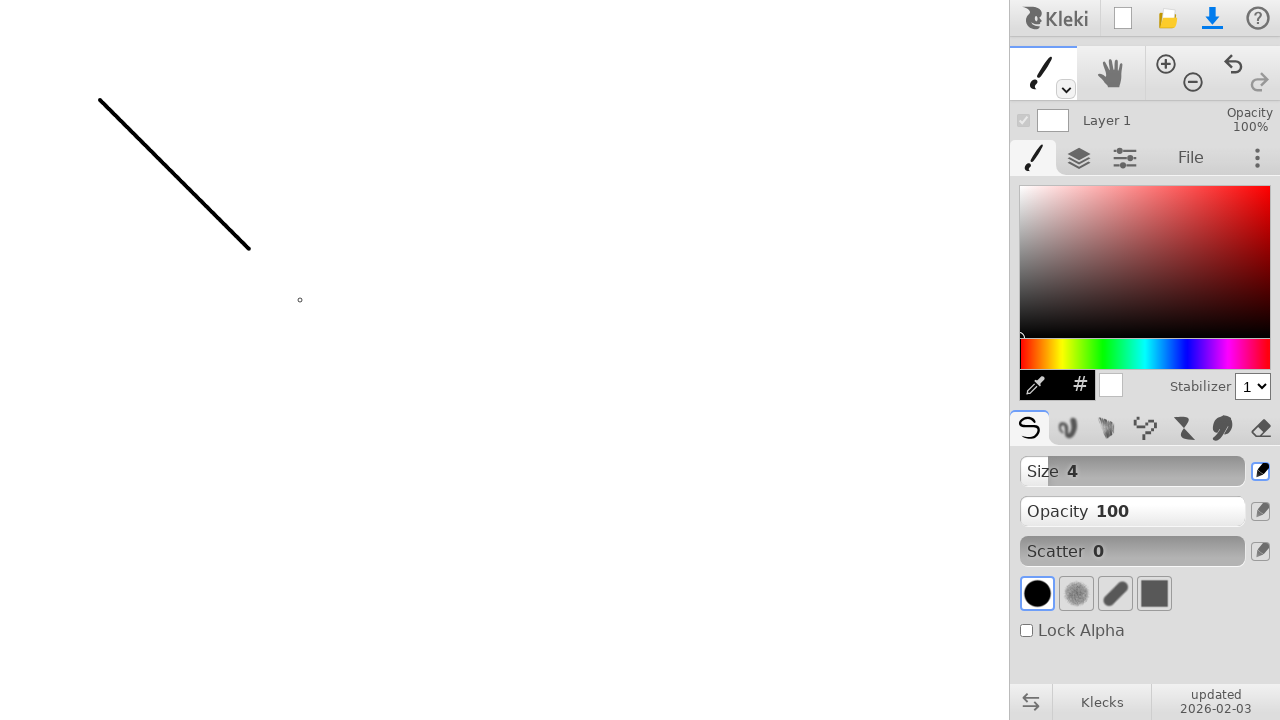

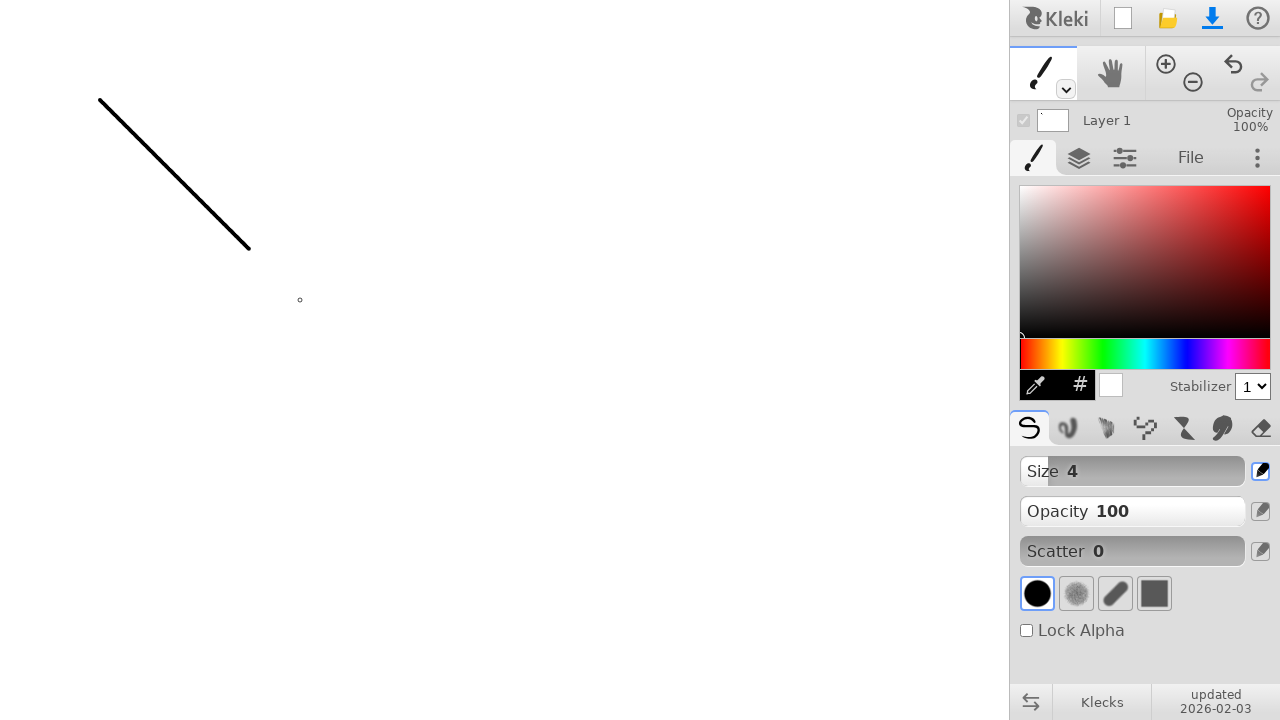